Tests right-click context menu functionality by performing a right-click on a button element

Starting URL: https://swisnl.github.io/jQuery-contextMenu/3.x/demo.html

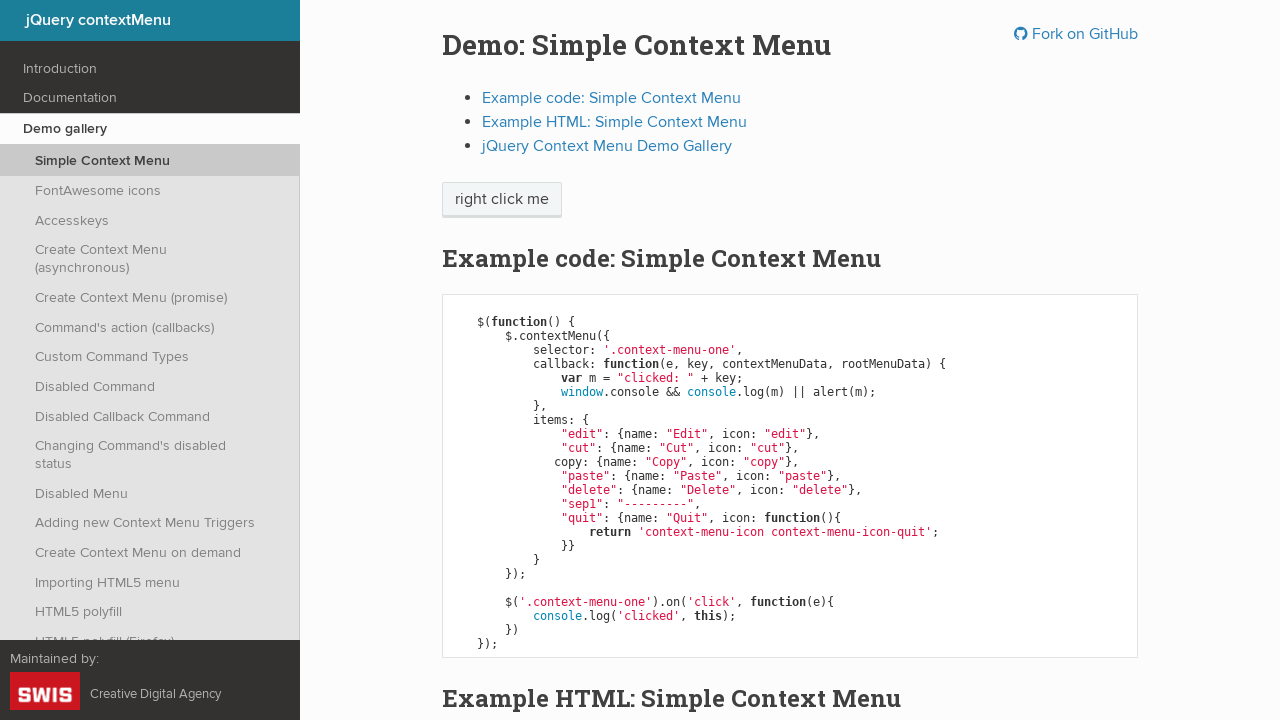

Located context menu button element
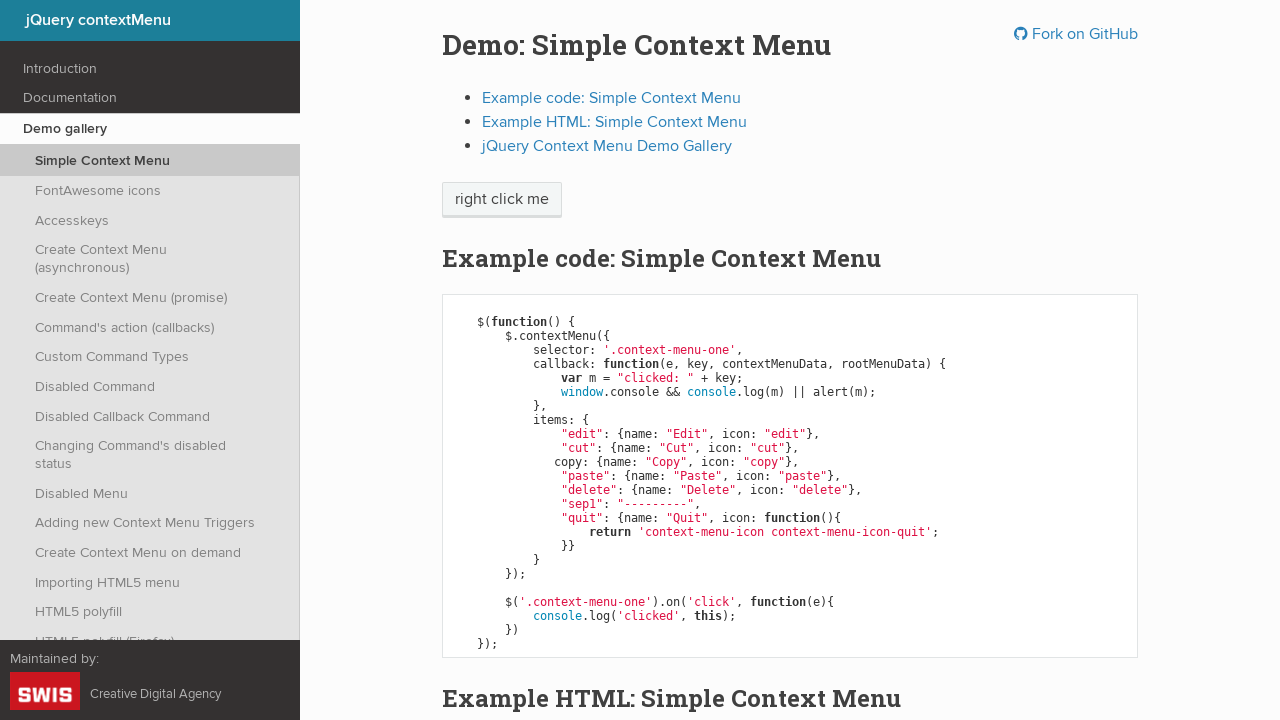

Context menu button became visible
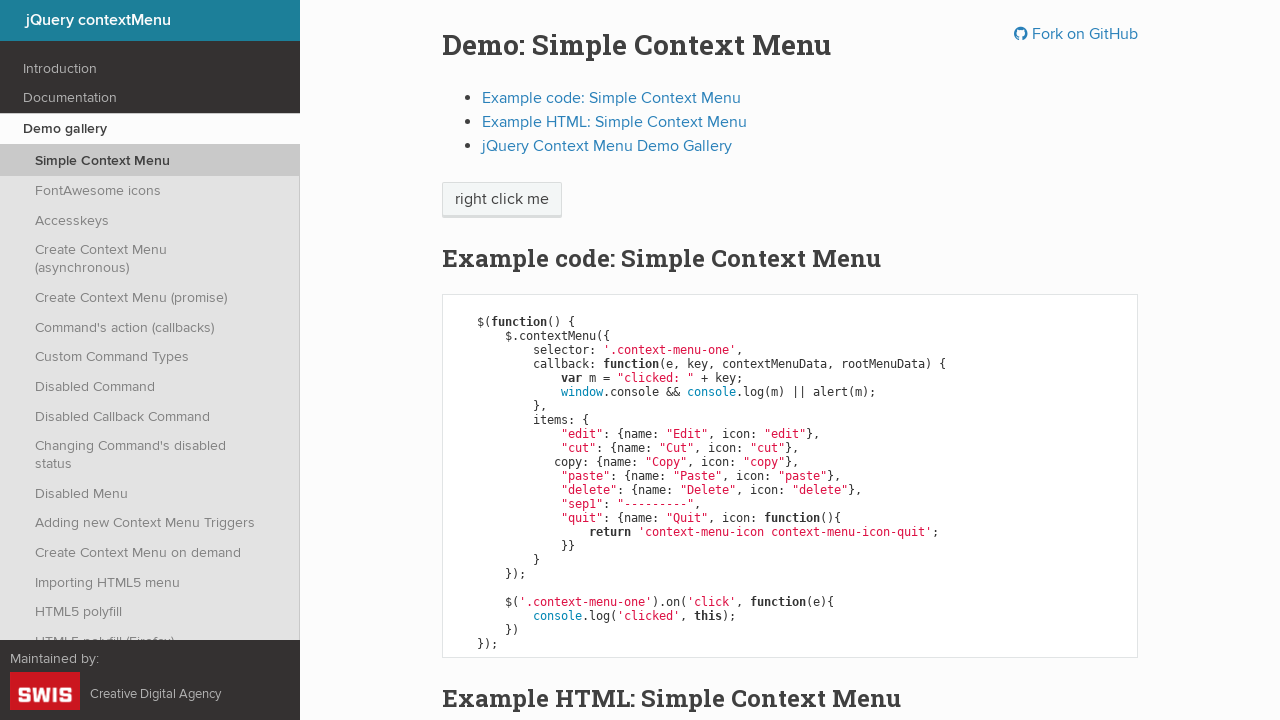

Performed right-click on context menu button at (502, 200) on xpath=//span[@class='context-menu-one btn btn-neutral']
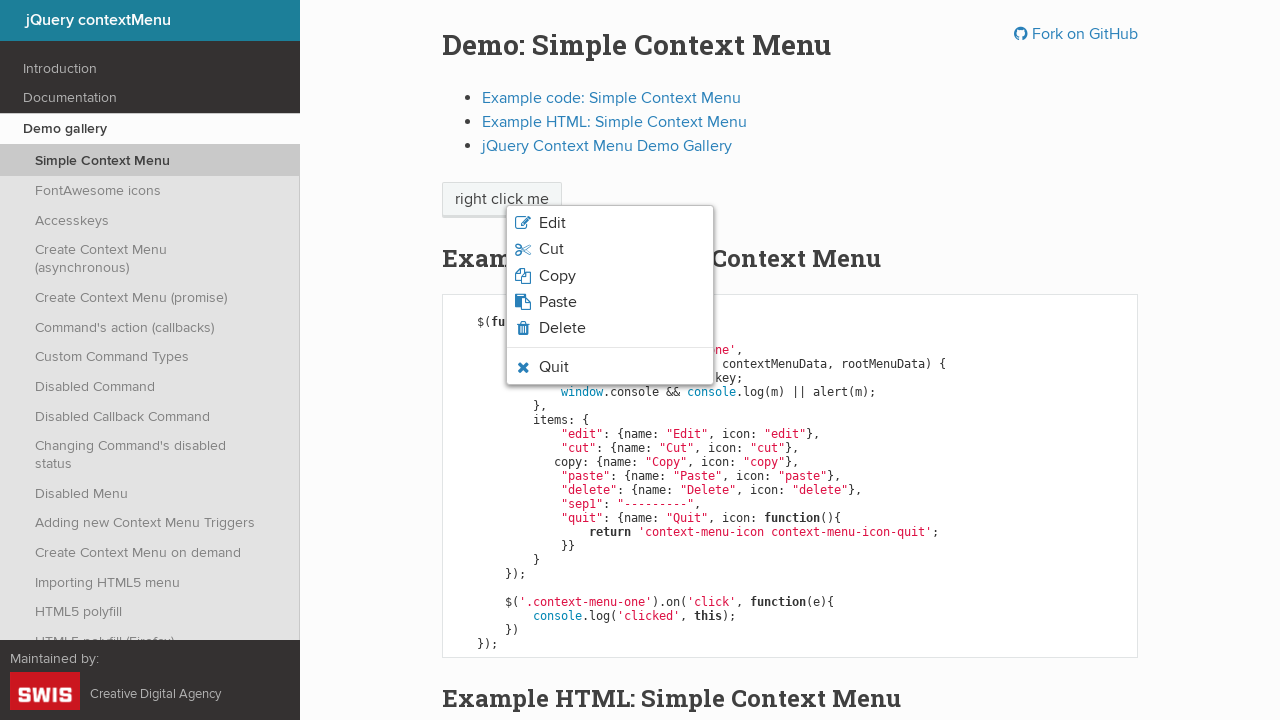

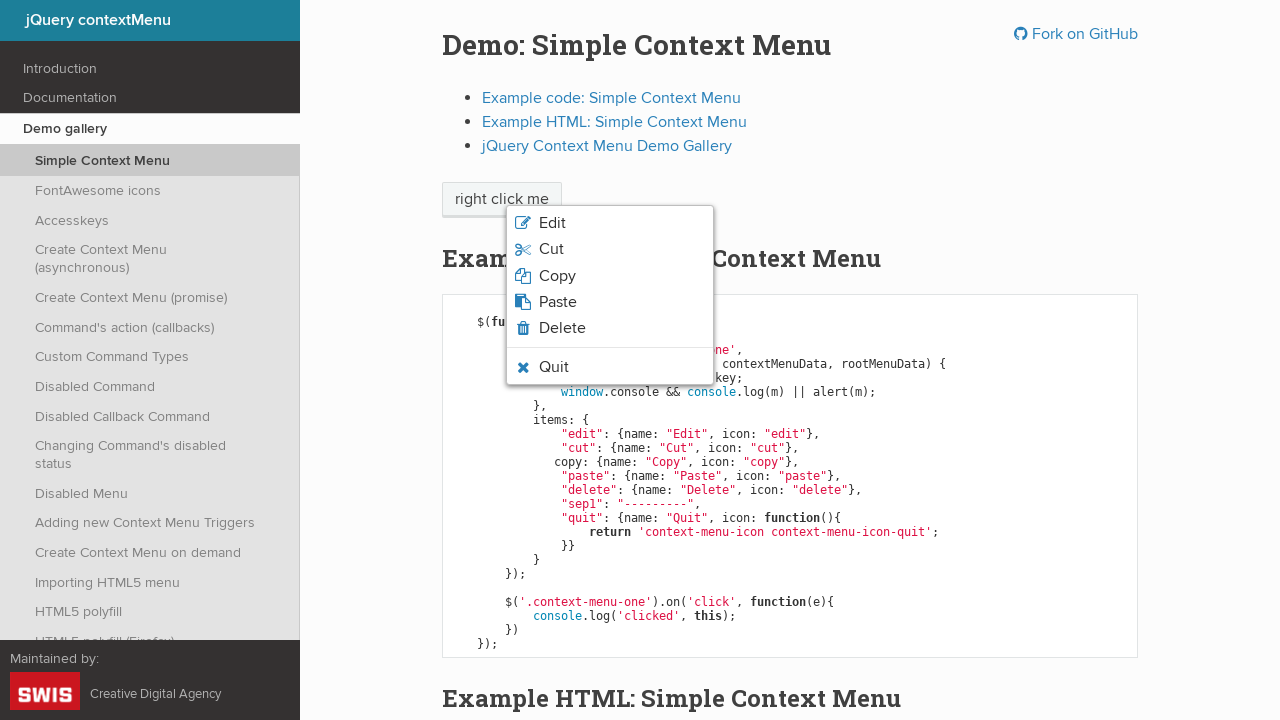